Tests homepage link navigation by clicking on a link and verifying the URL changes to the expected homepage

Starting URL: https://kristinek.github.io/site/examples/actions

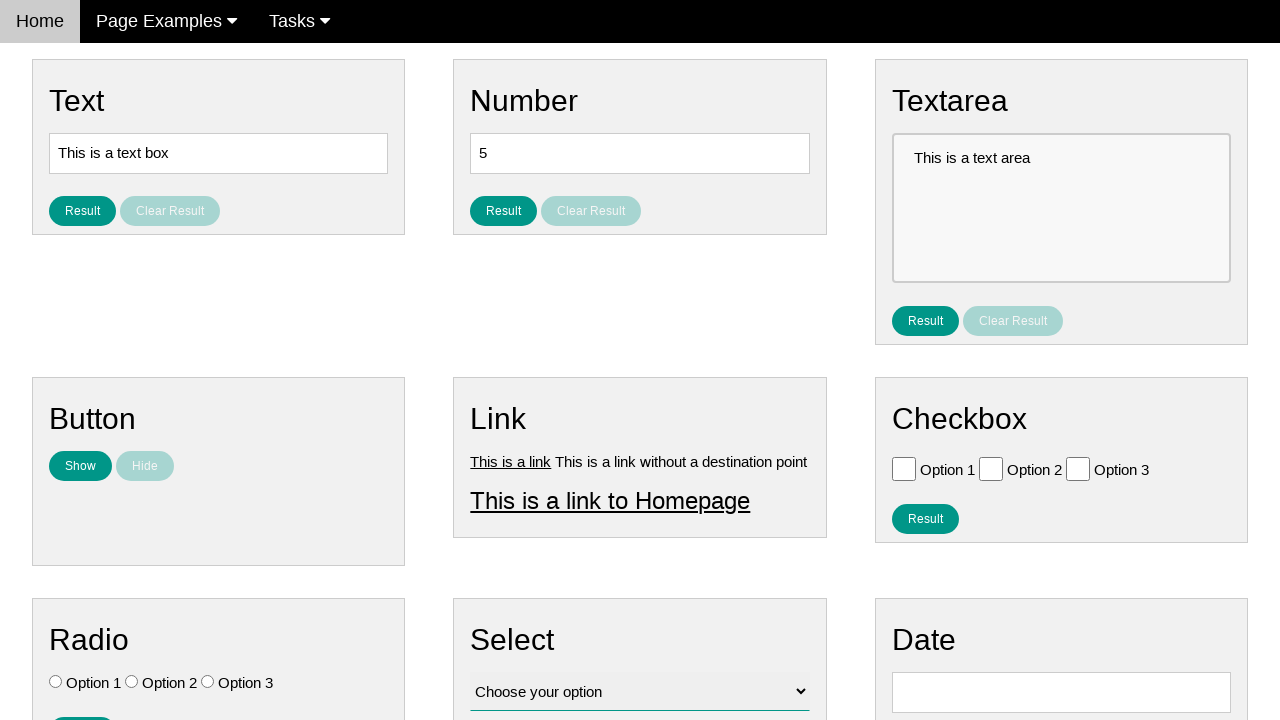

Clicked on homepage link at (610, 500) on #homepage_link
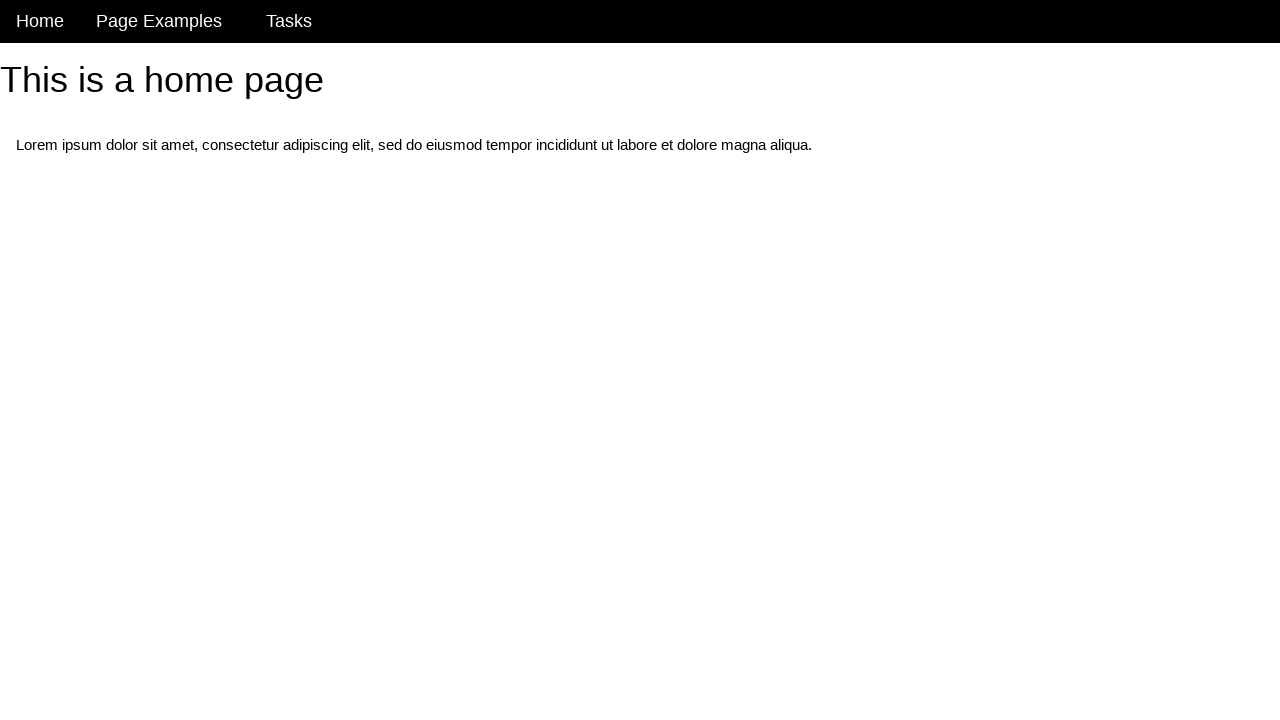

Navigation to homepage completed, URL changed to https://kristinek.github.io/site/
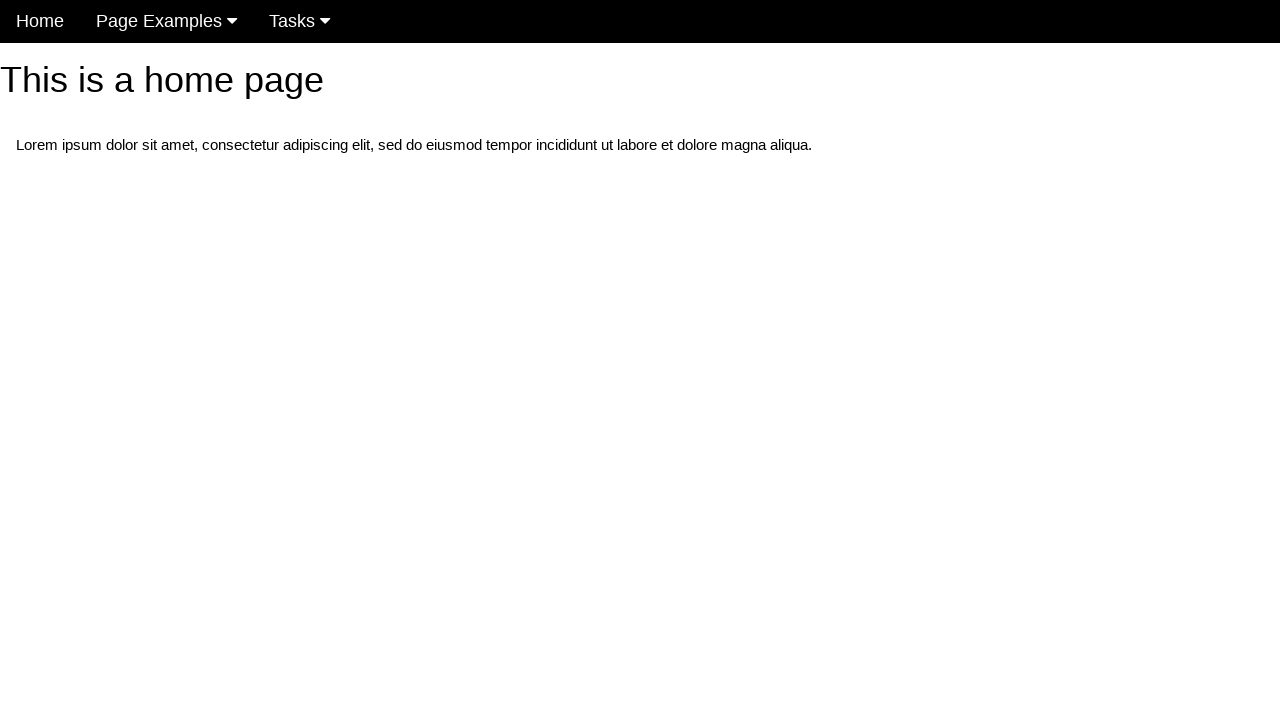

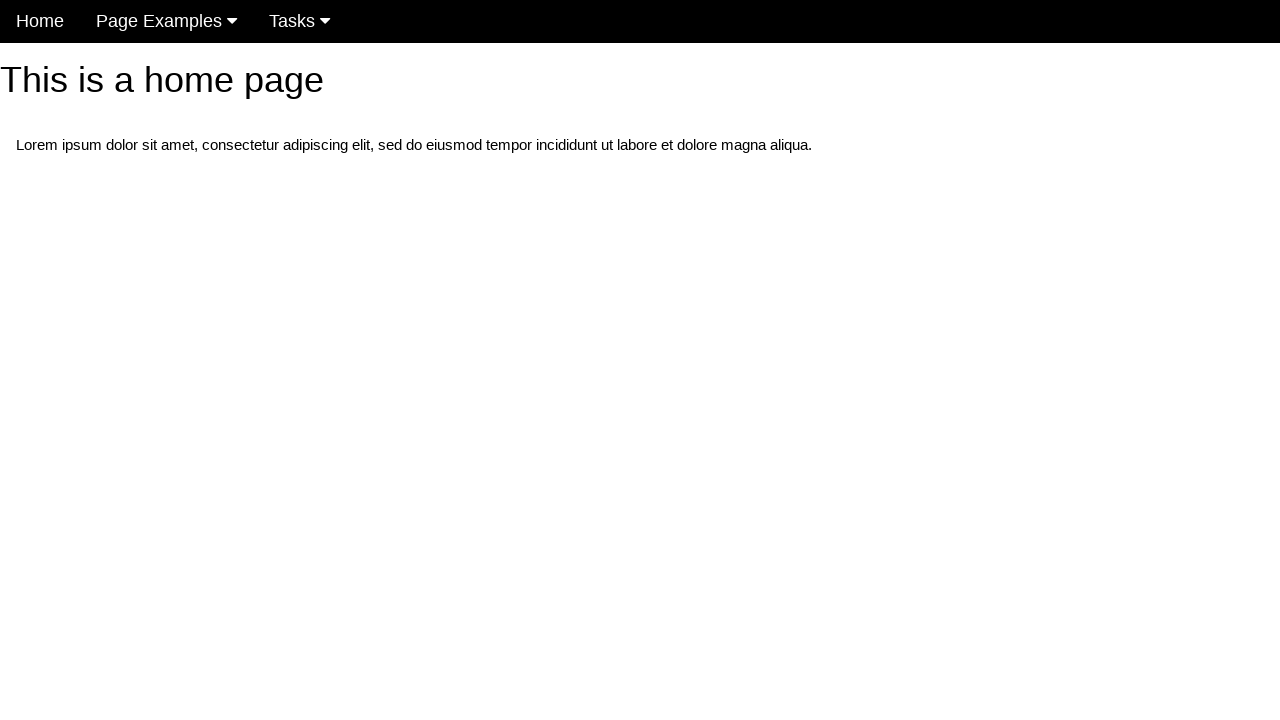